Tests that the Clear completed button displays correct text after marking an item complete

Starting URL: https://demo.playwright.dev/todomvc

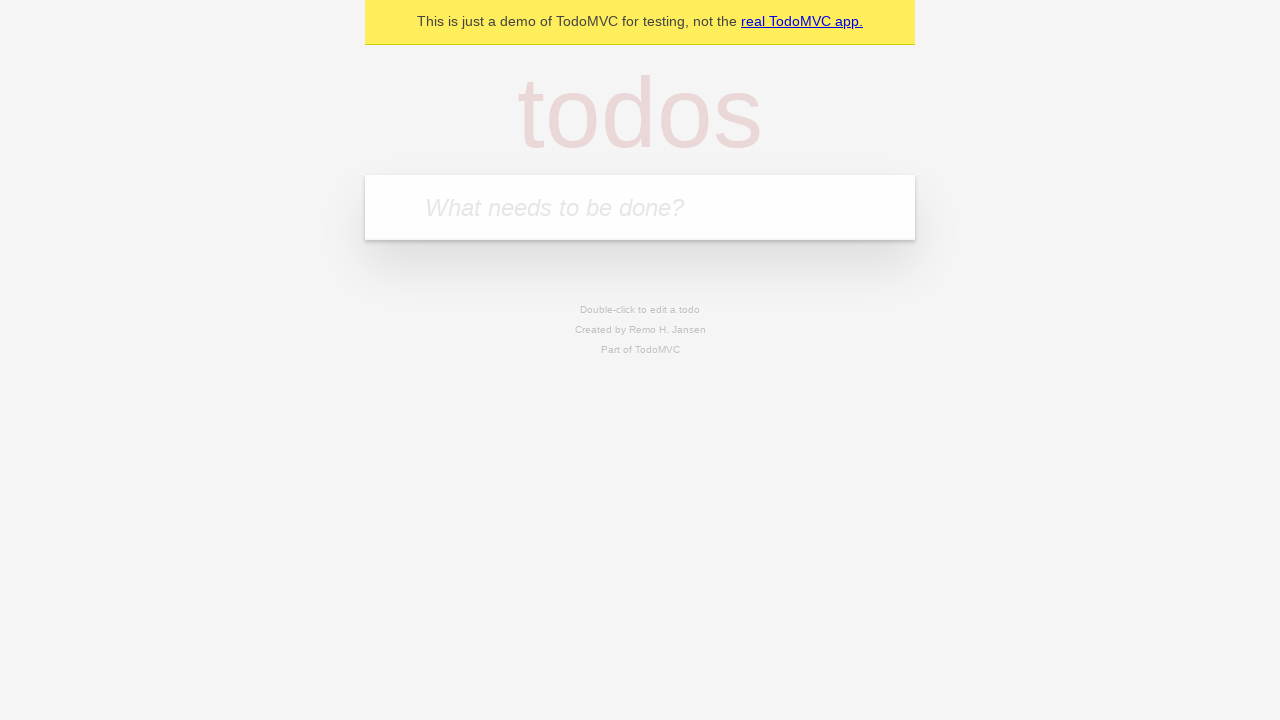

Located the 'What needs to be done?' input field
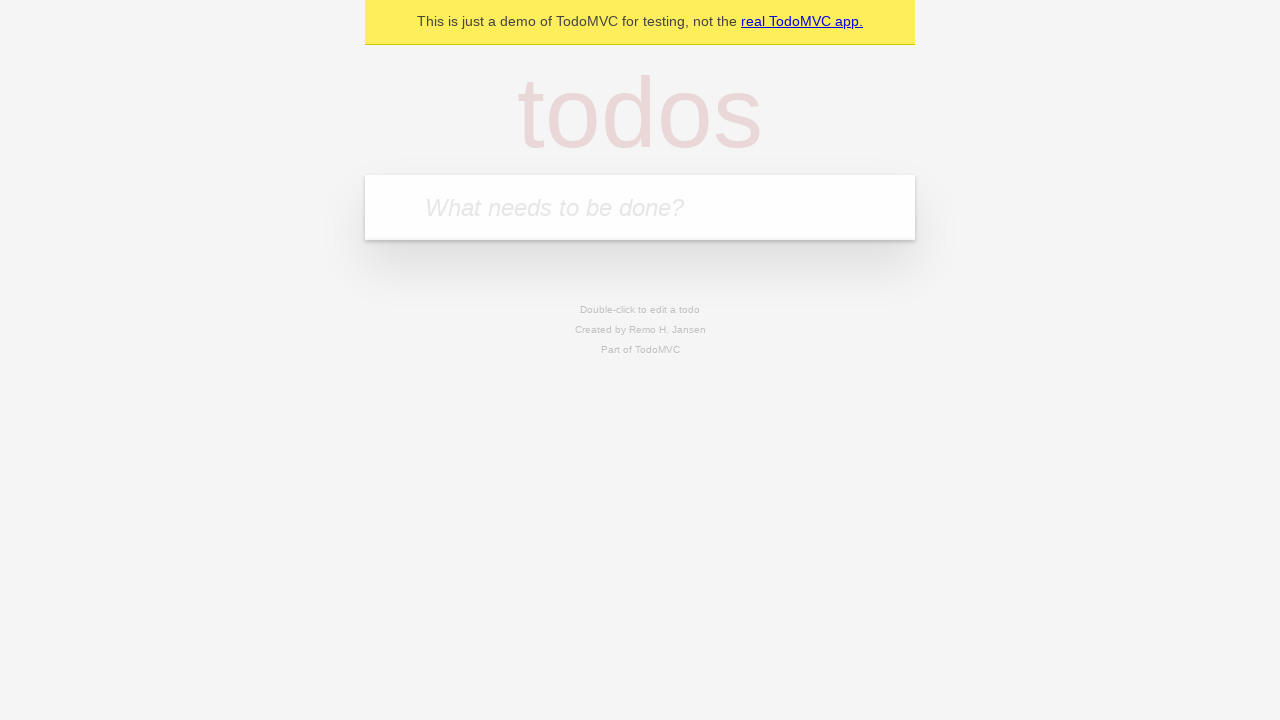

Filled todo input with 'buy some cheese' on internal:attr=[placeholder="What needs to be done?"i]
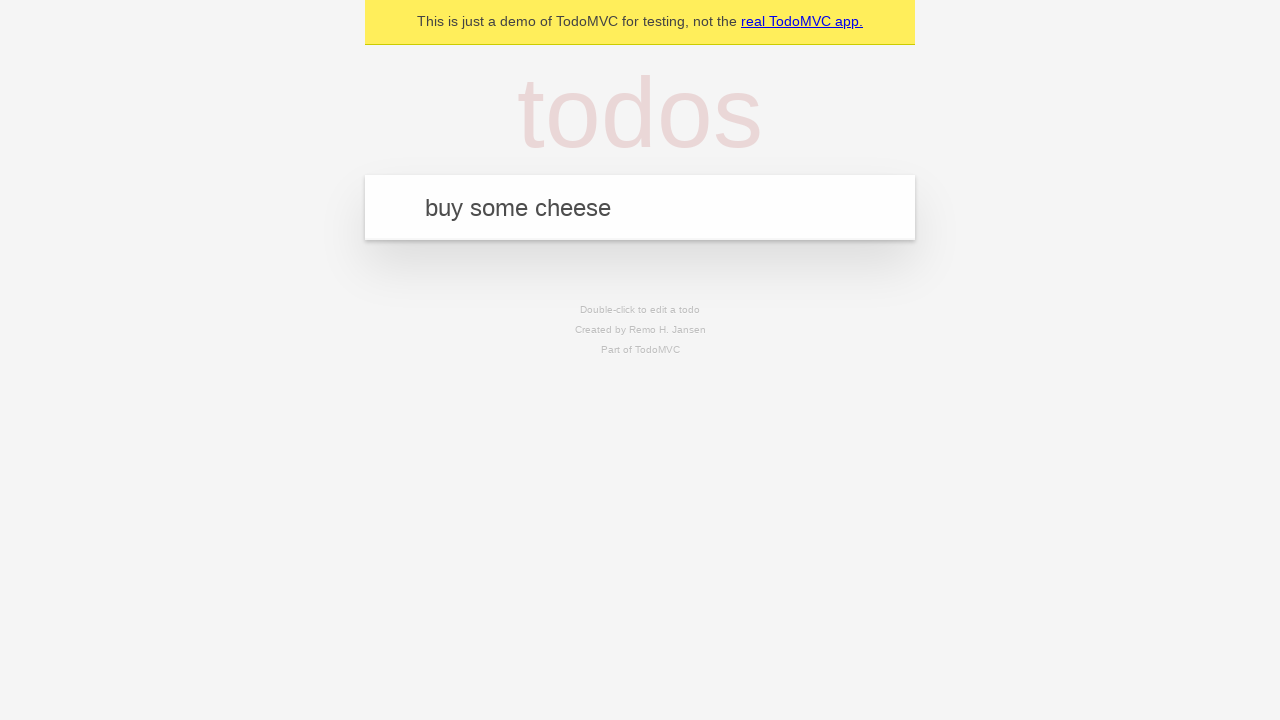

Pressed Enter to create todo 'buy some cheese' on internal:attr=[placeholder="What needs to be done?"i]
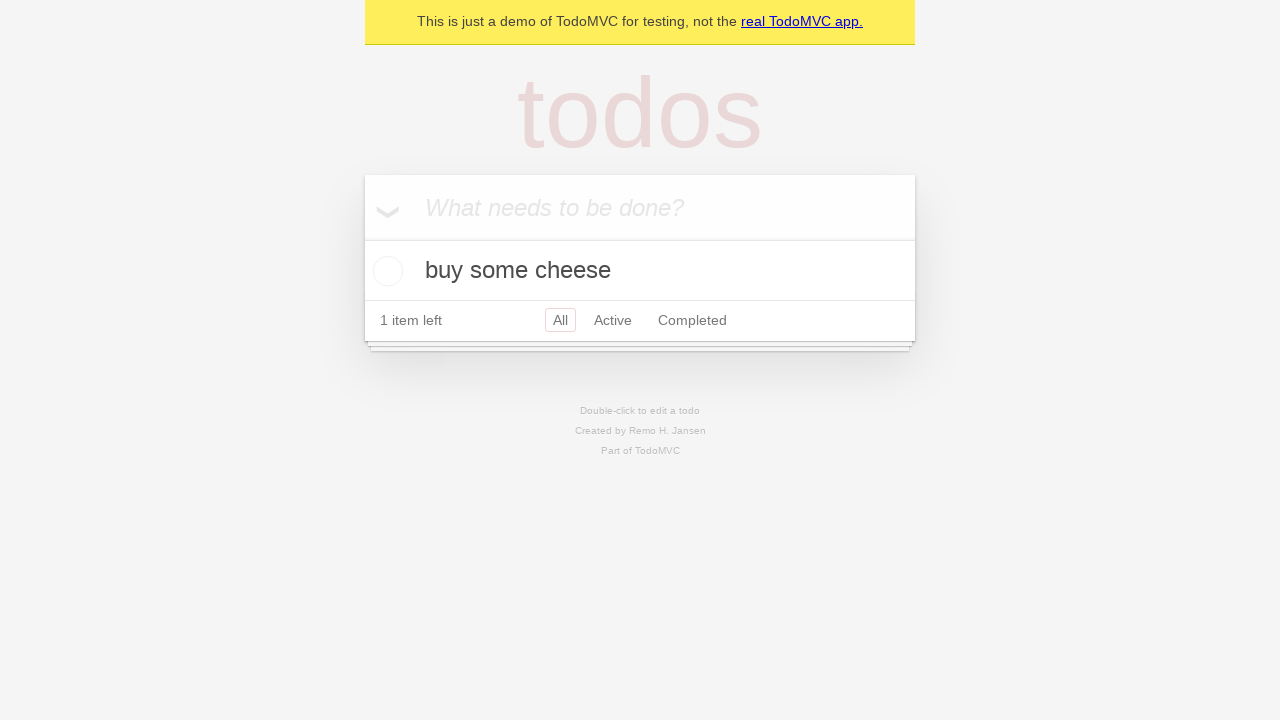

Filled todo input with 'feed the cat' on internal:attr=[placeholder="What needs to be done?"i]
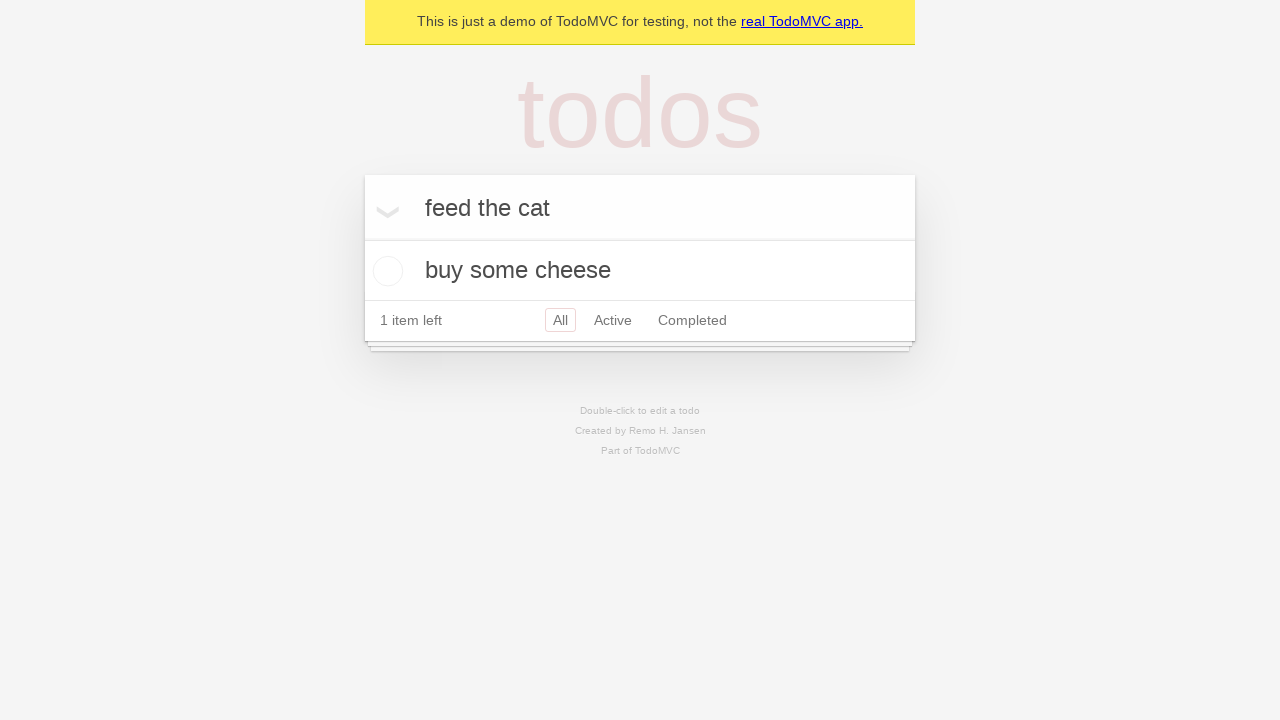

Pressed Enter to create todo 'feed the cat' on internal:attr=[placeholder="What needs to be done?"i]
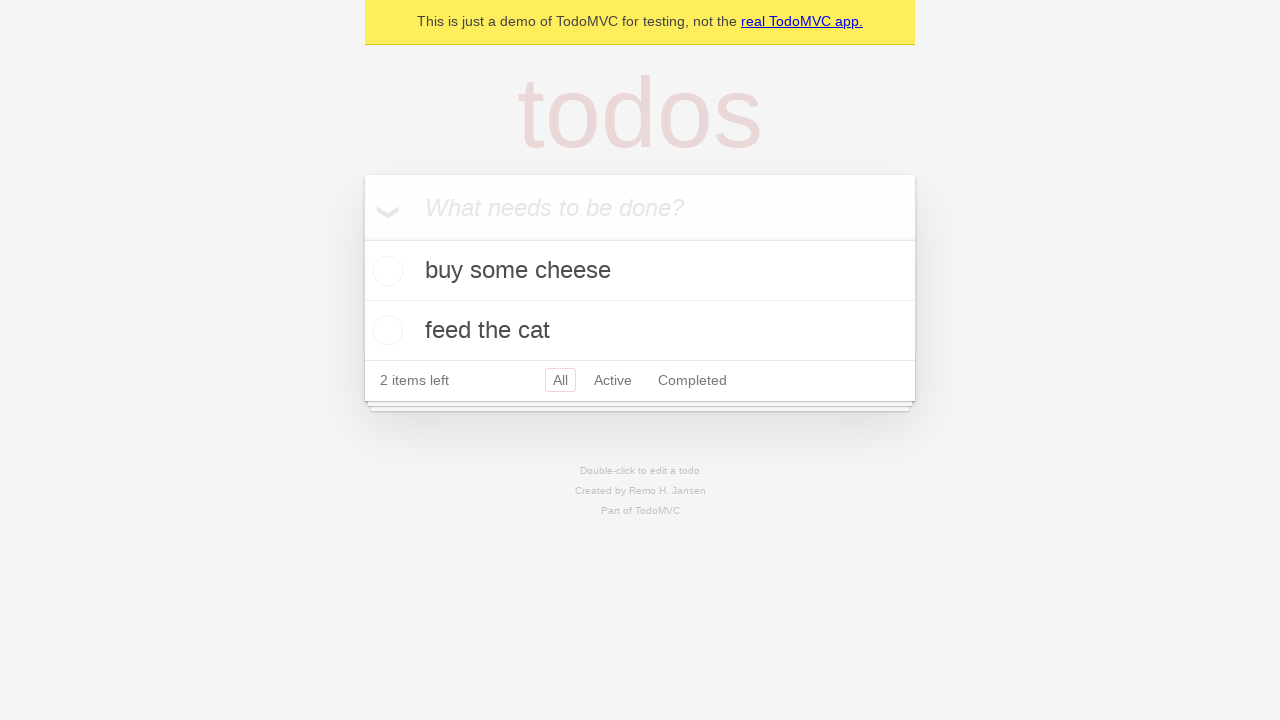

Filled todo input with 'book a doctors appointment' on internal:attr=[placeholder="What needs to be done?"i]
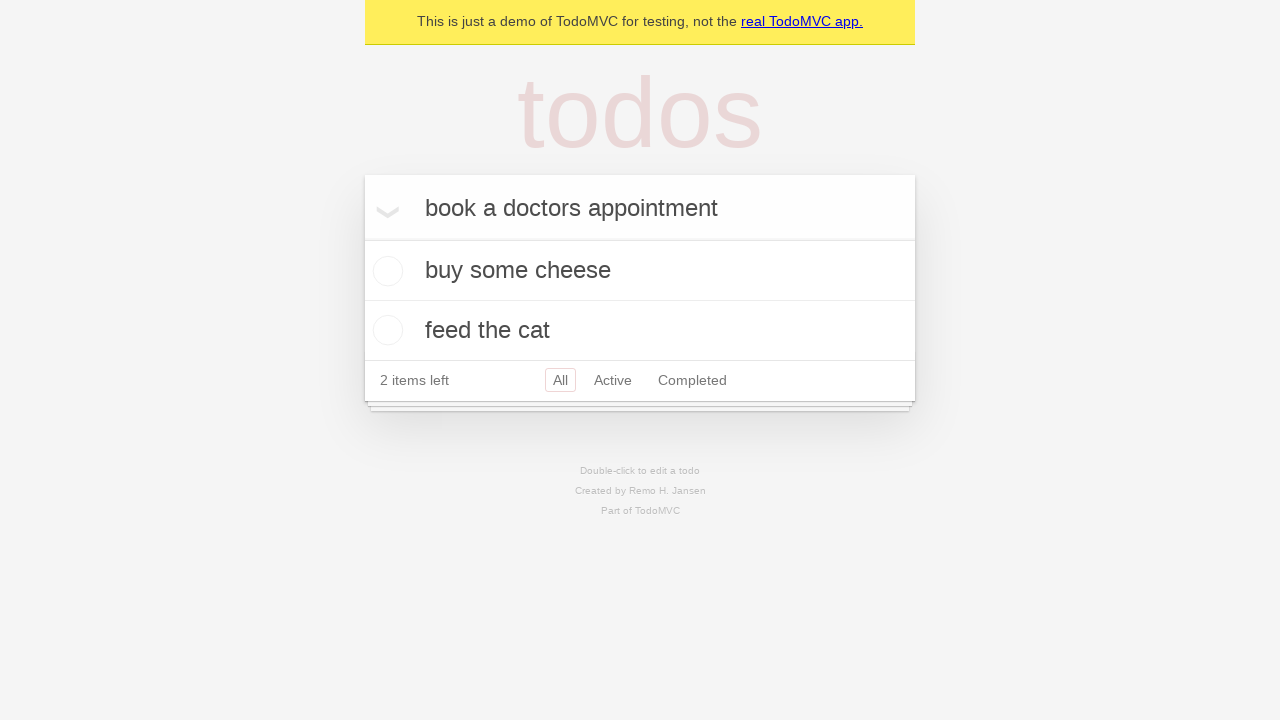

Pressed Enter to create todo 'book a doctors appointment' on internal:attr=[placeholder="What needs to be done?"i]
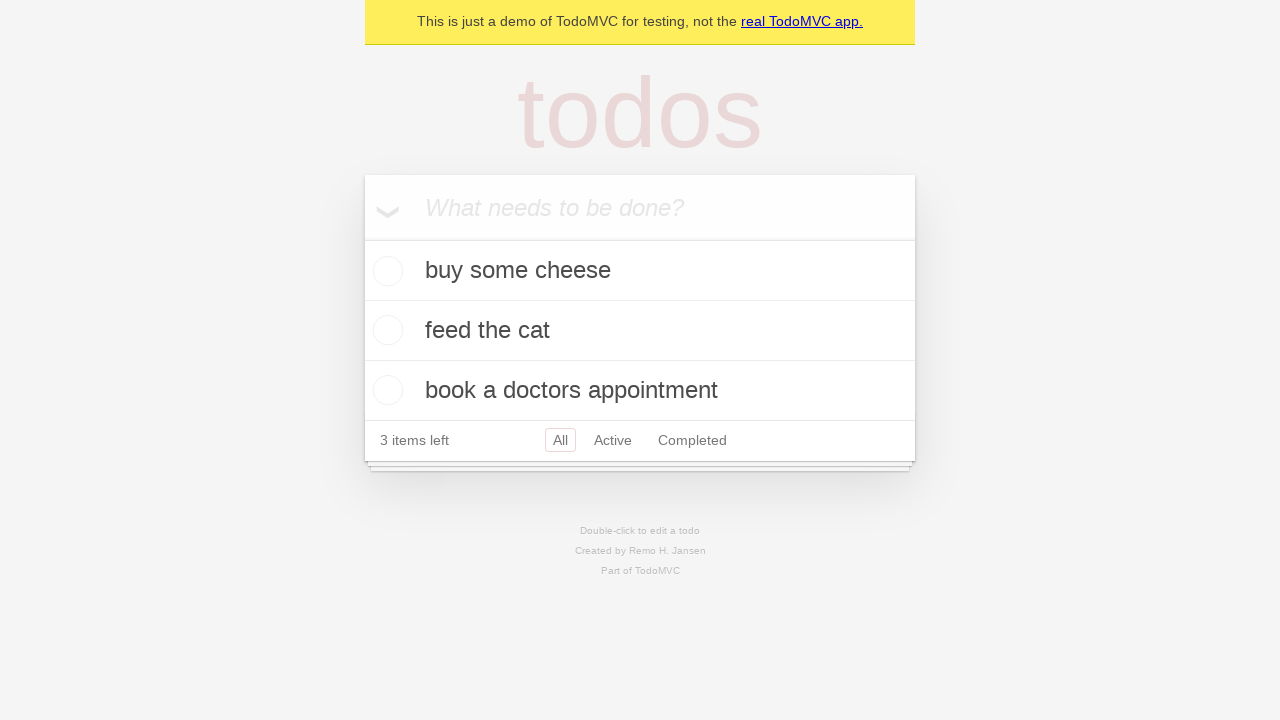

Waited for all 3 todos to be created
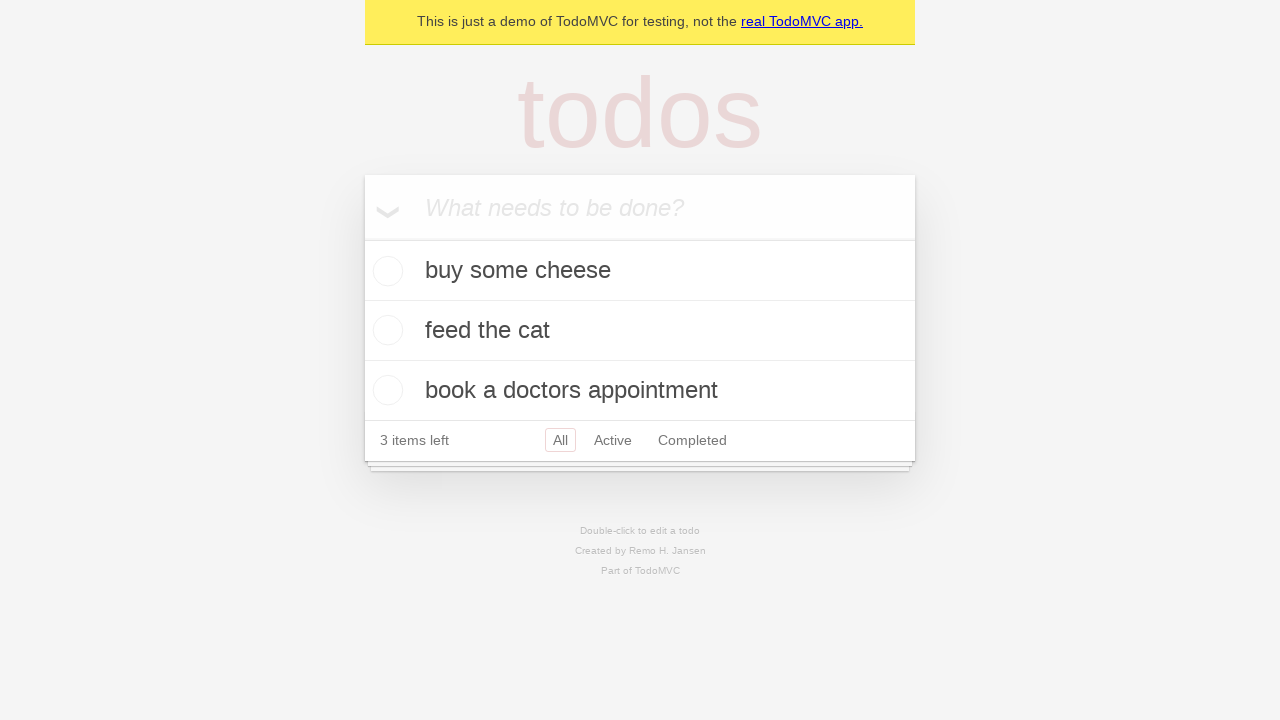

Marked the first todo as complete at (385, 271) on .todo-list li .toggle >> nth=0
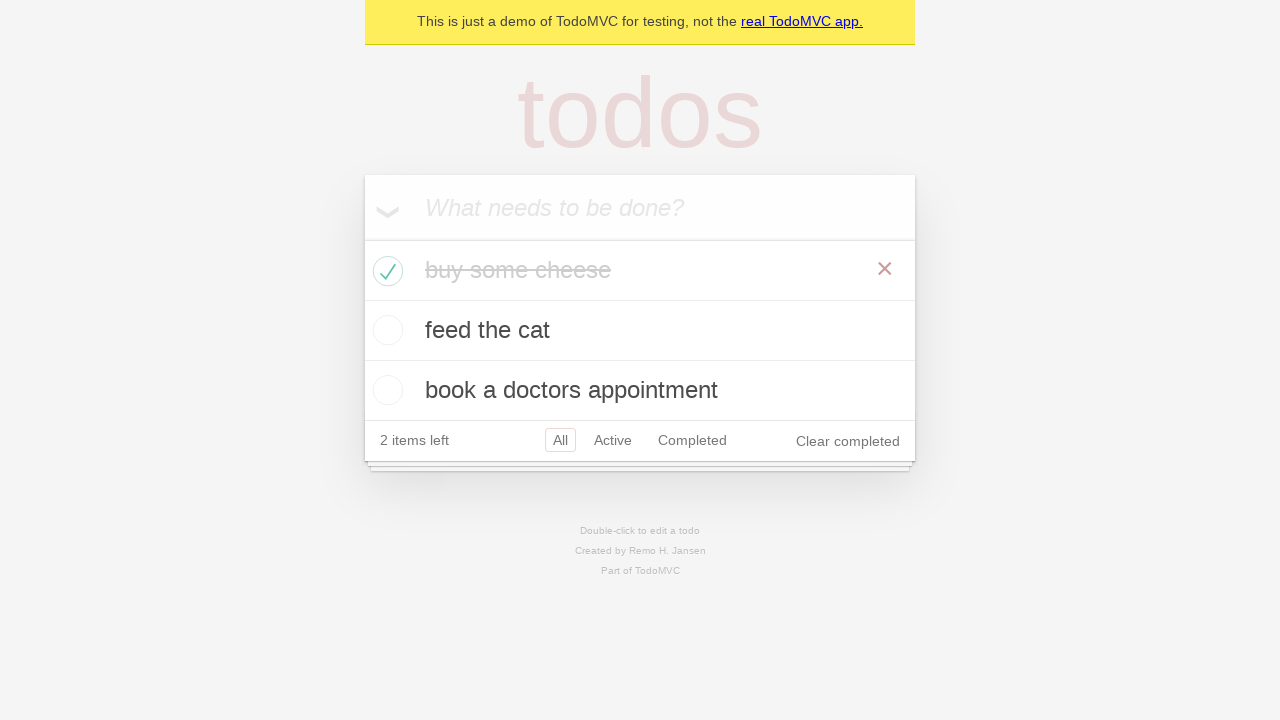

Verified the 'Clear completed' button is displayed with correct text
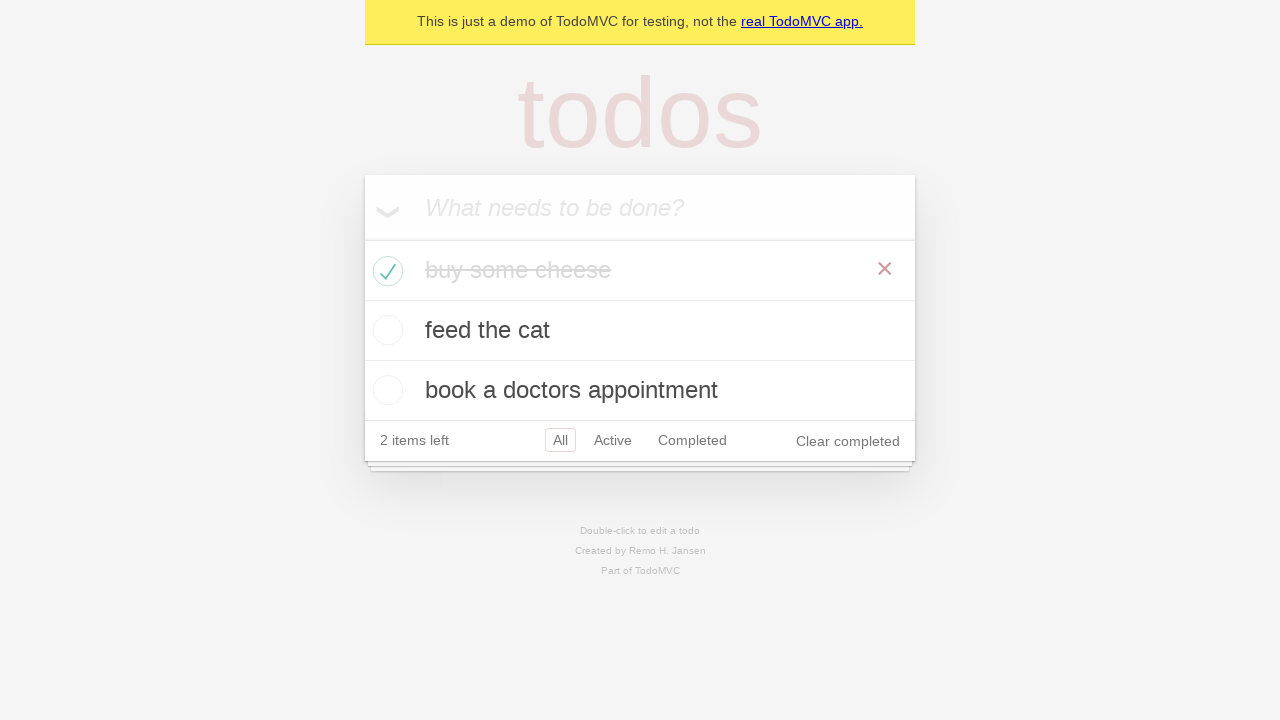

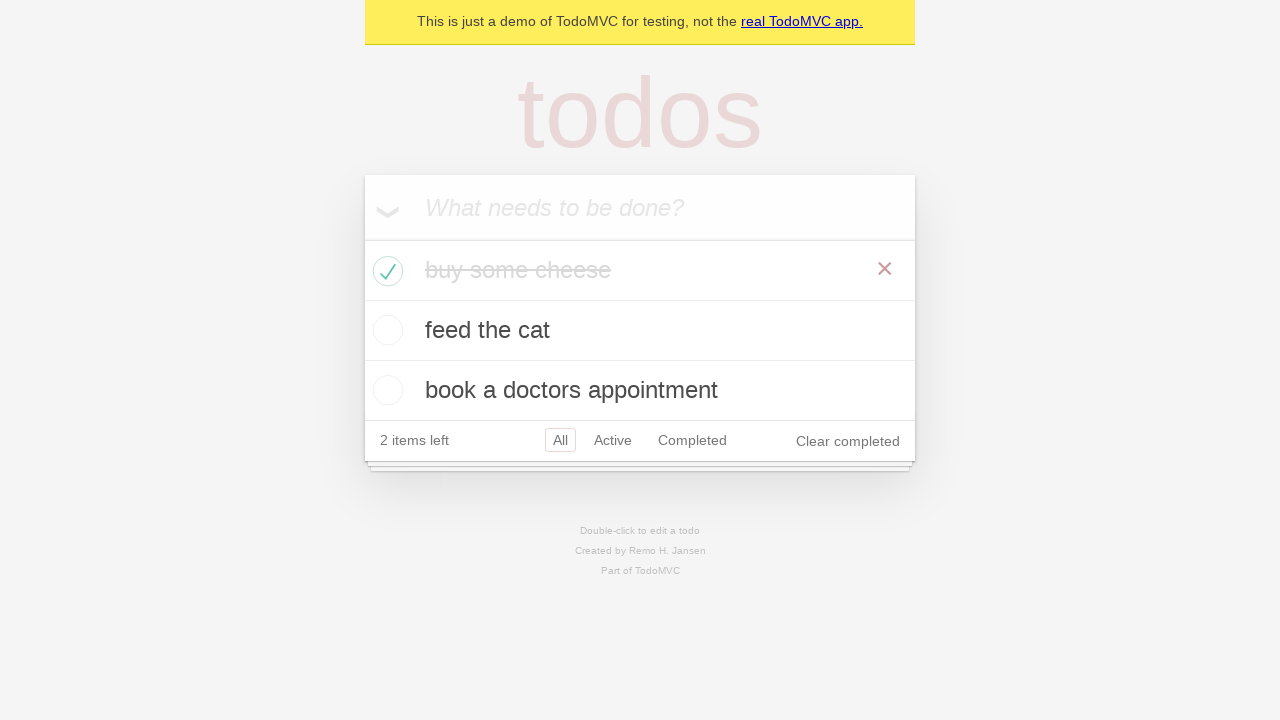